Tests navigation to a login page using a fluent API pattern, verifying the URL changes correctly after navigation

Starting URL: https://eviltester.github.io/simpletodolist/todolists.html

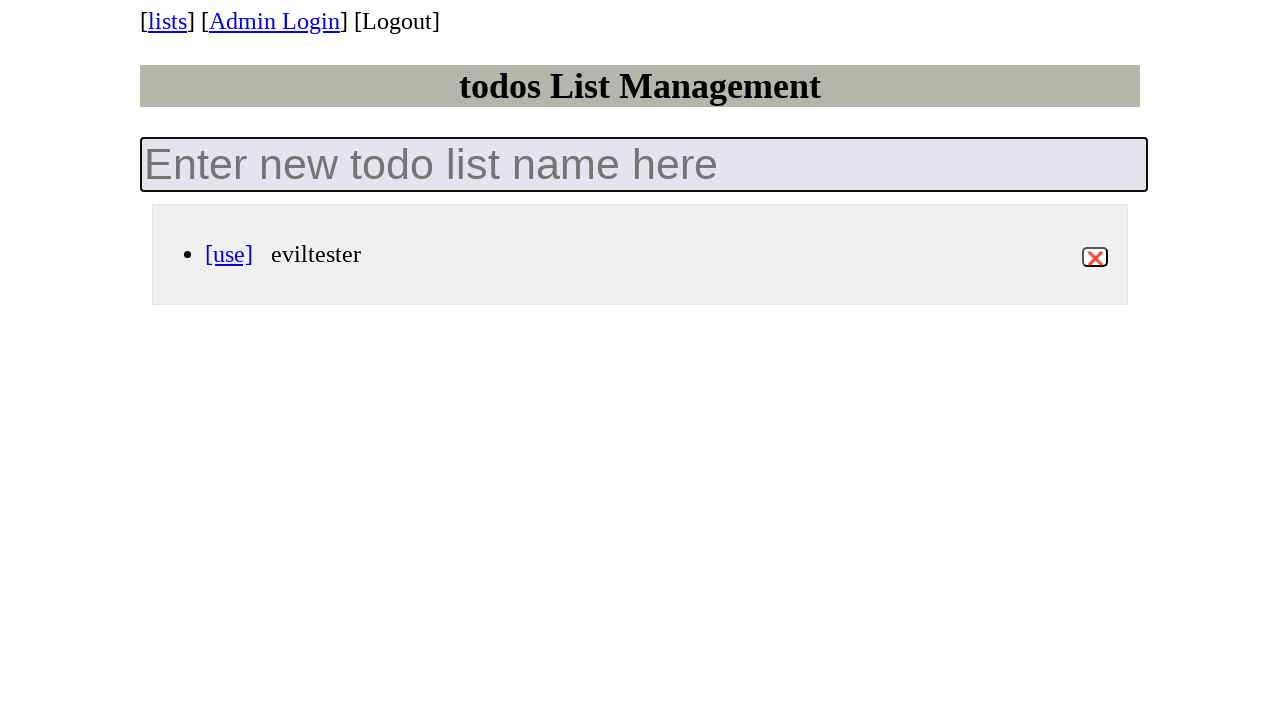

Navigated to admin login page at https://eviltester.github.io/simpletodolist/adminlogin.html
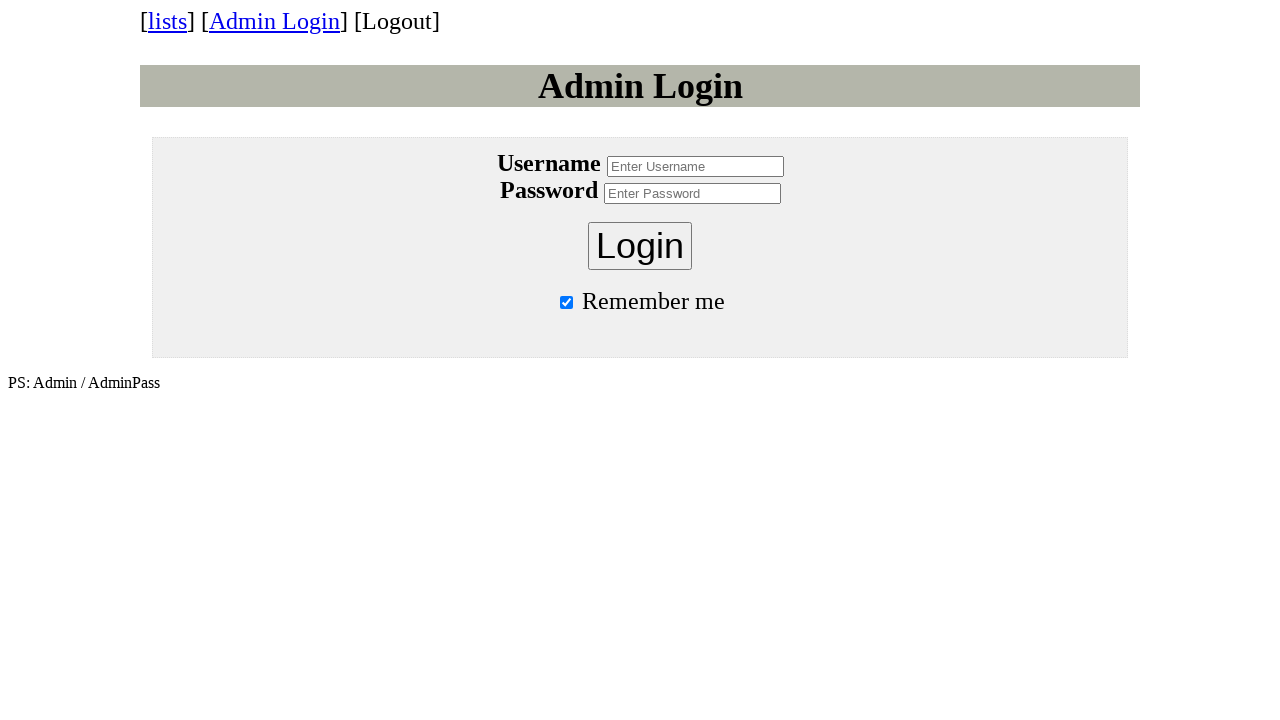

Verified URL ends with 'adminlogin.html' - navigation successful
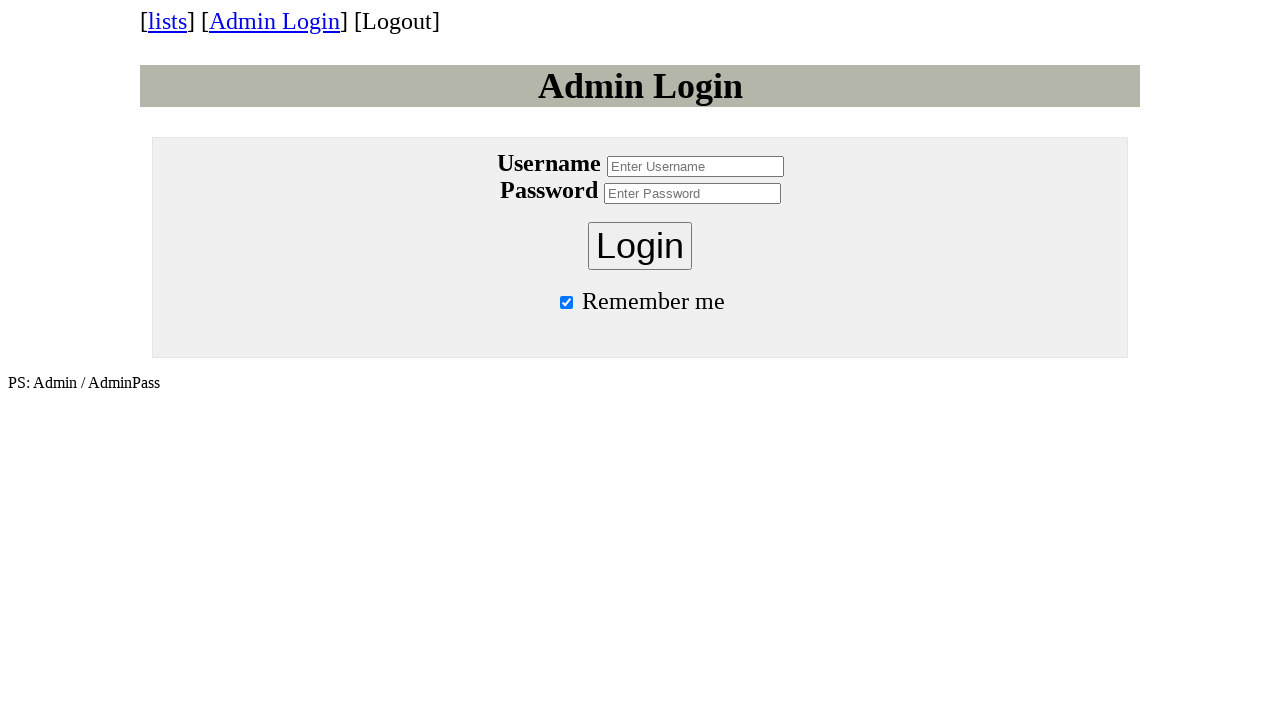

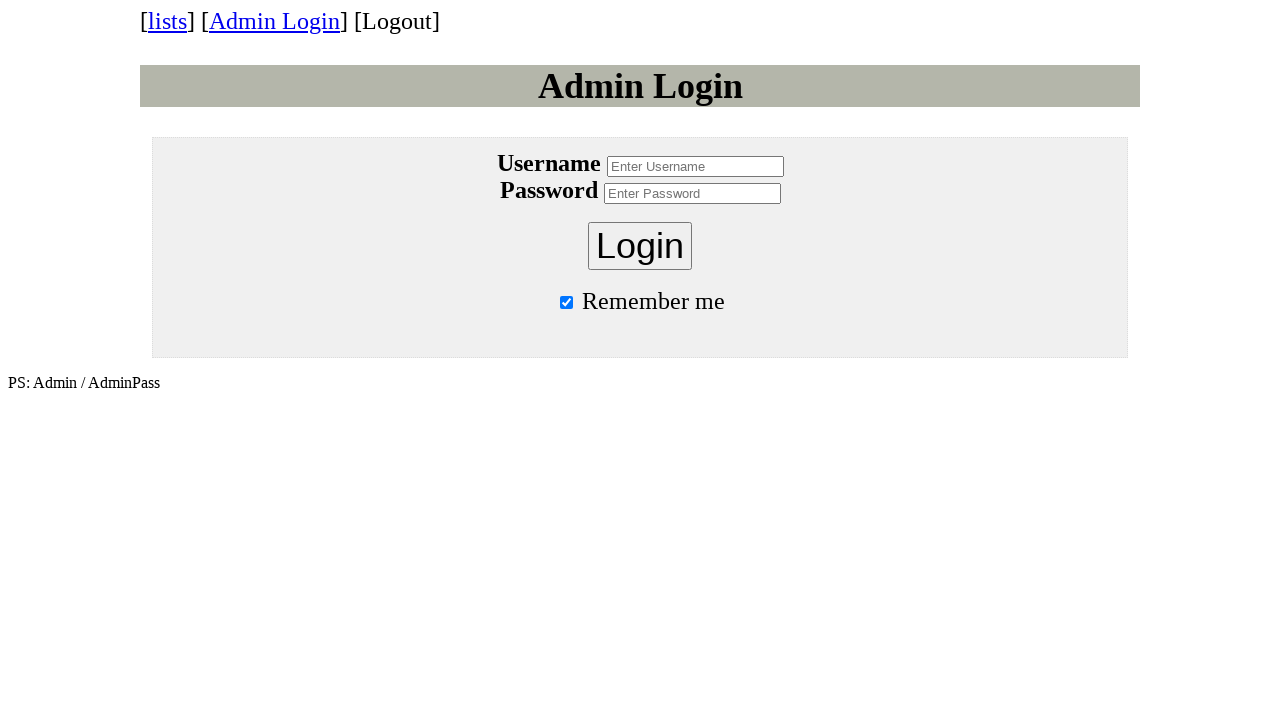